Tests the search functionality on Simplilearn website by entering "selenium" as a search query and clicking the search button

Starting URL: https://www.simplilearn.com/

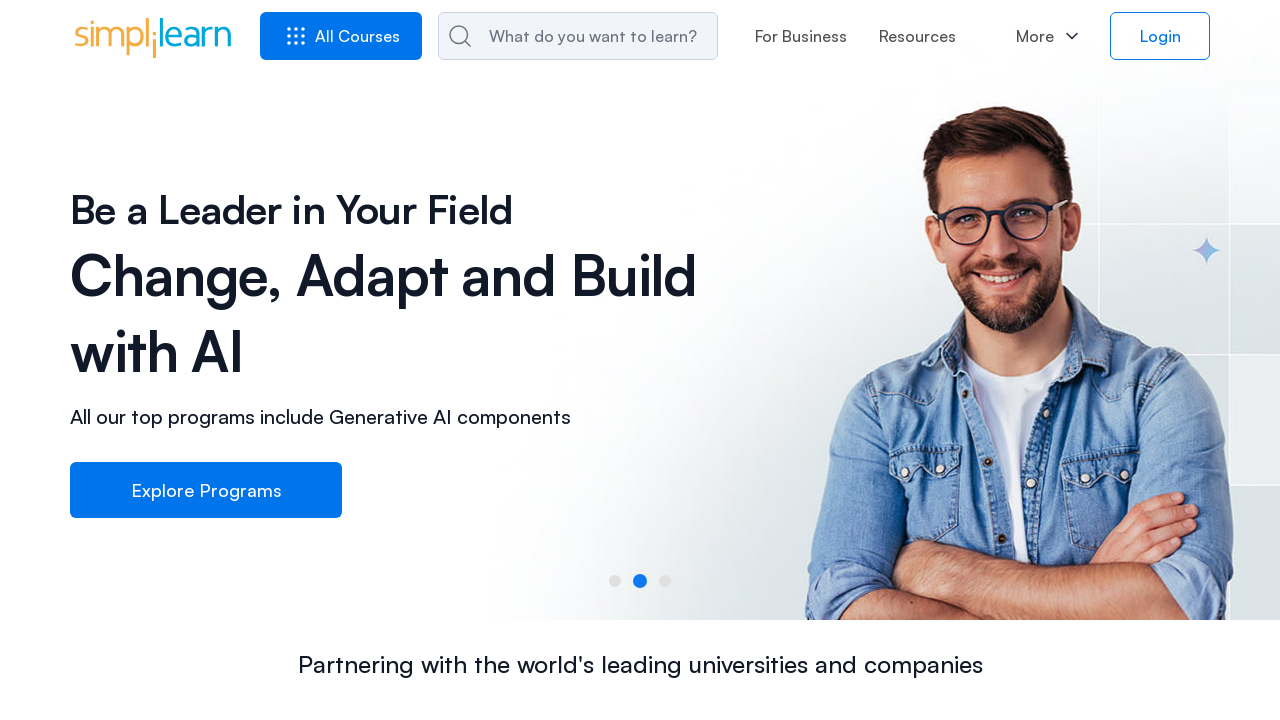

Filled search field with 'selenium' on #header_srch
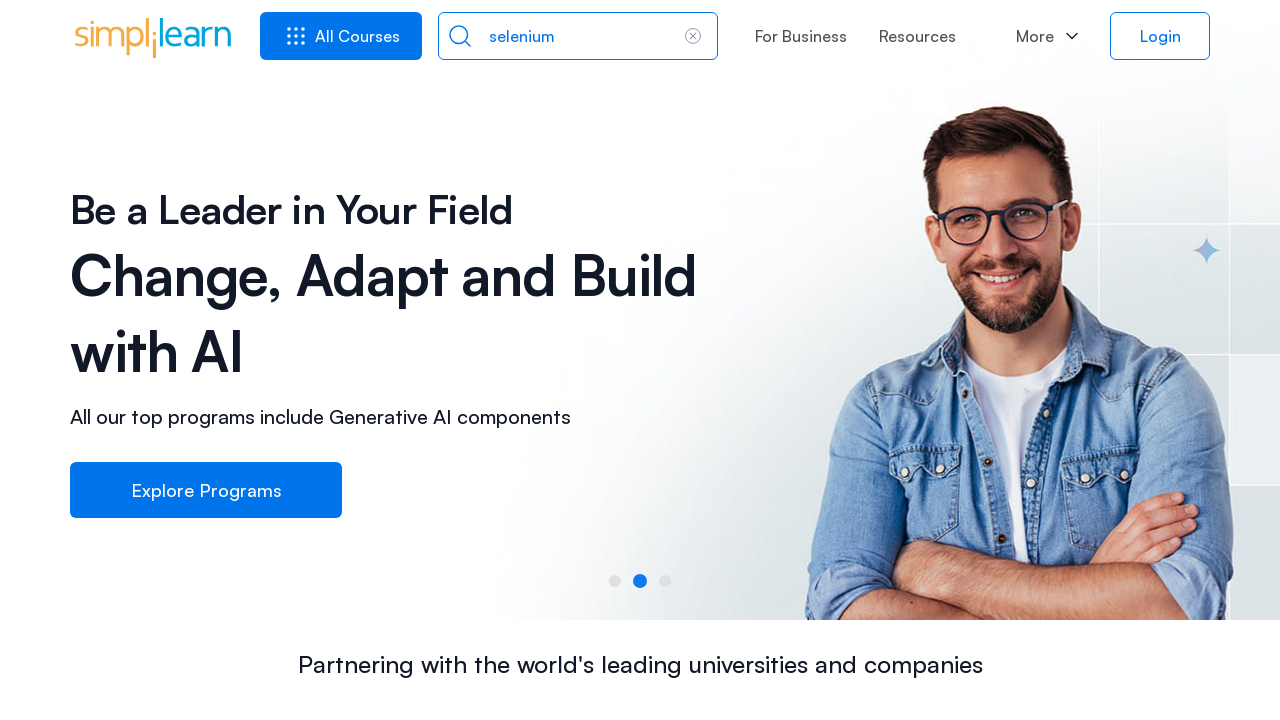

Clicked search button at (455, 36) on button[title='search']
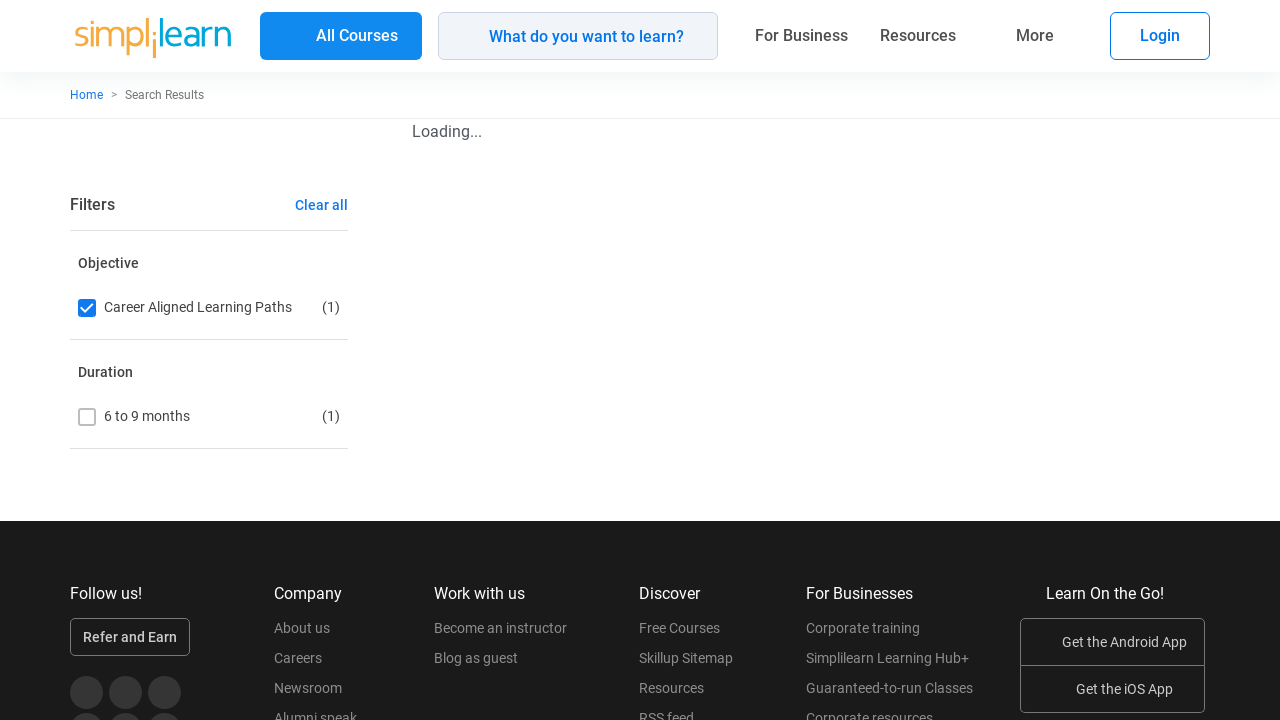

Search results page loaded and network idle
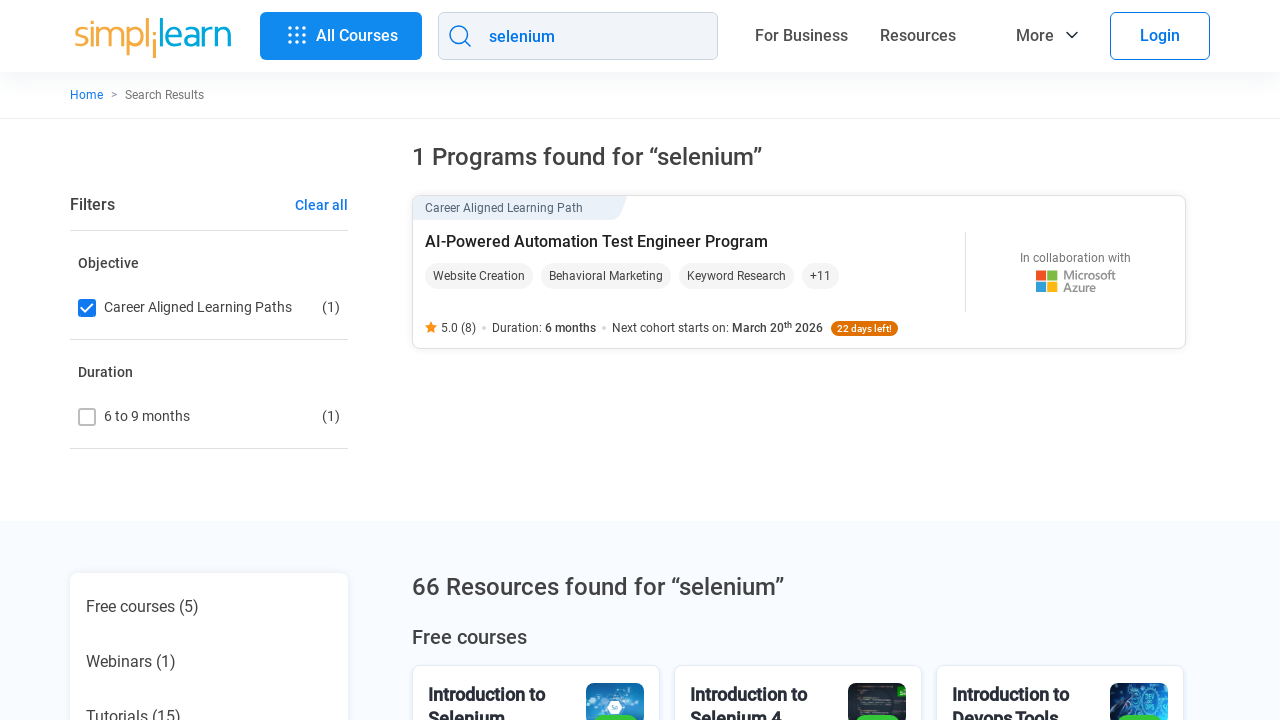

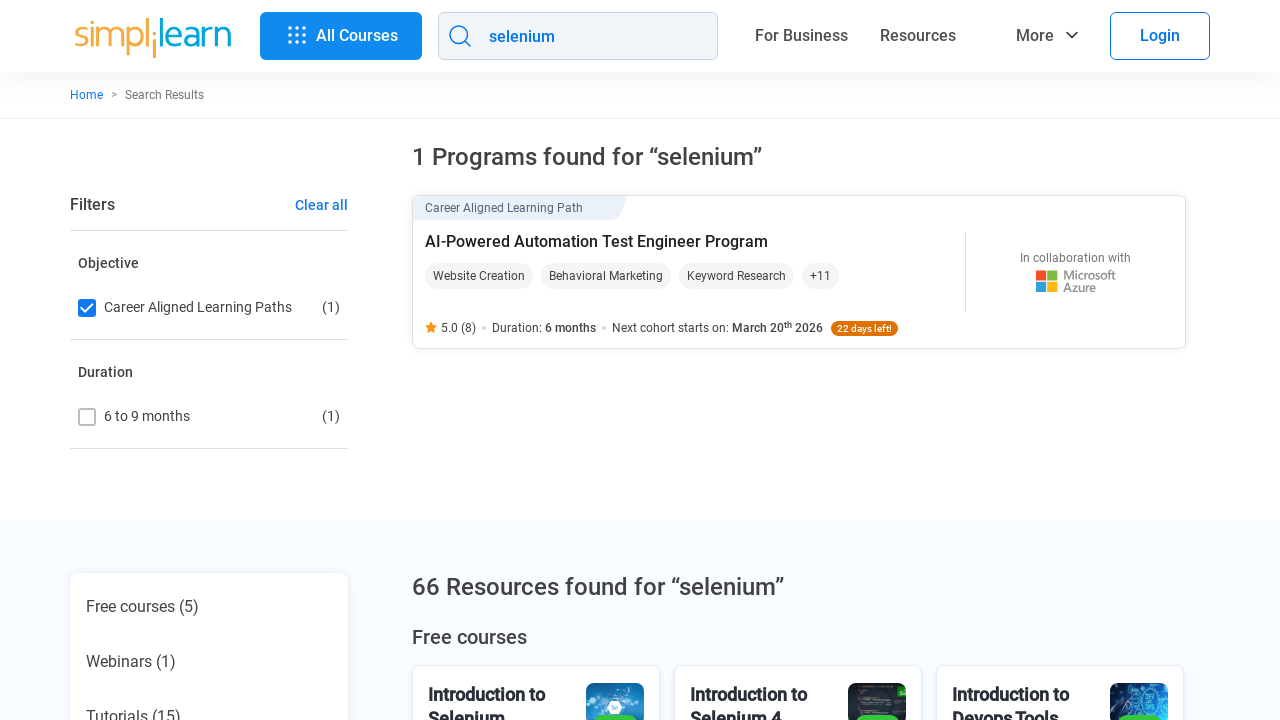